Tests dropdown selection functionality by selecting "QTP10" from one dropdown and "Energy15" from another dropdown using visible text selection

Starting URL: https://grotechminds.com/dropdown/

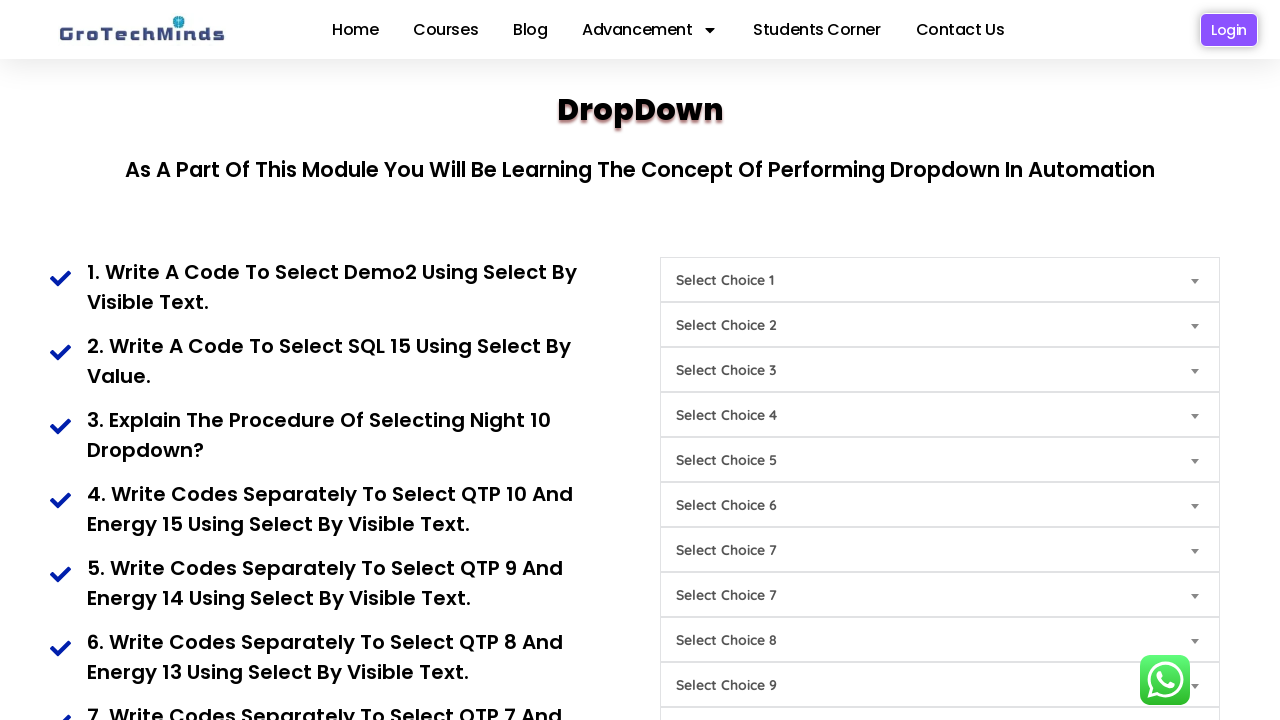

Navigated to dropdown test page
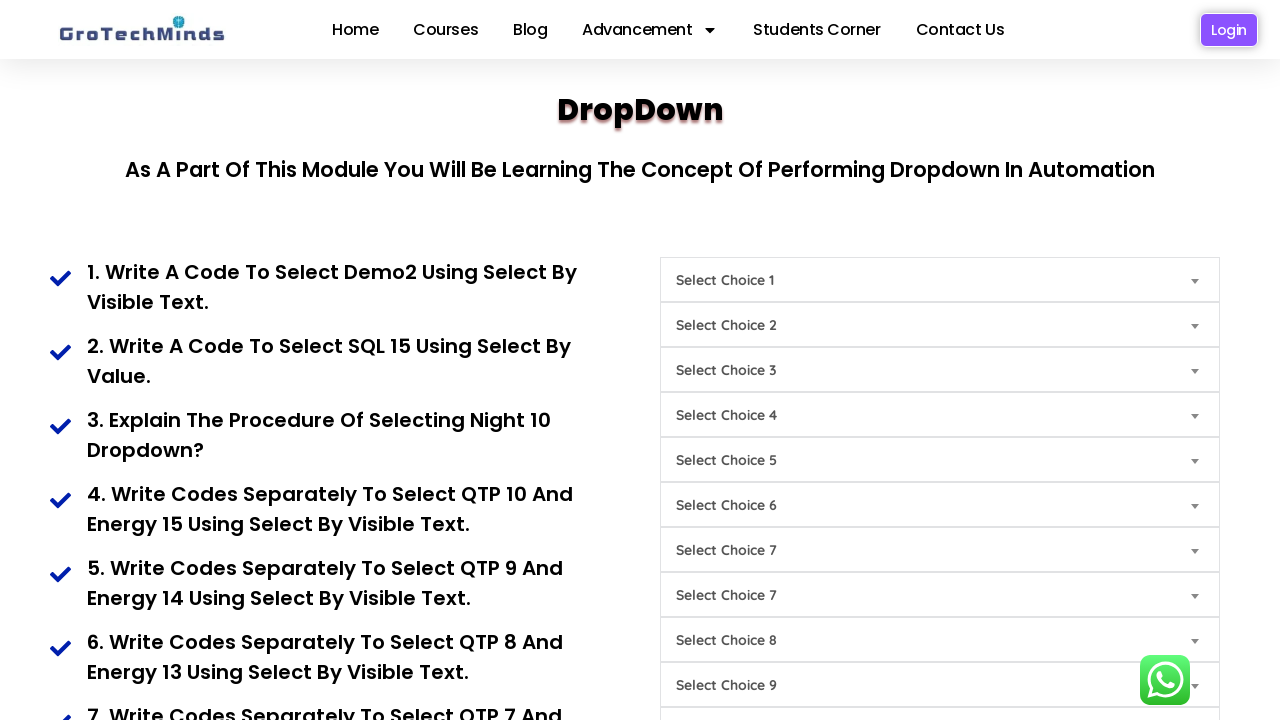

Selected 'QTP10' from first dropdown (#Choice8) on #Choice8
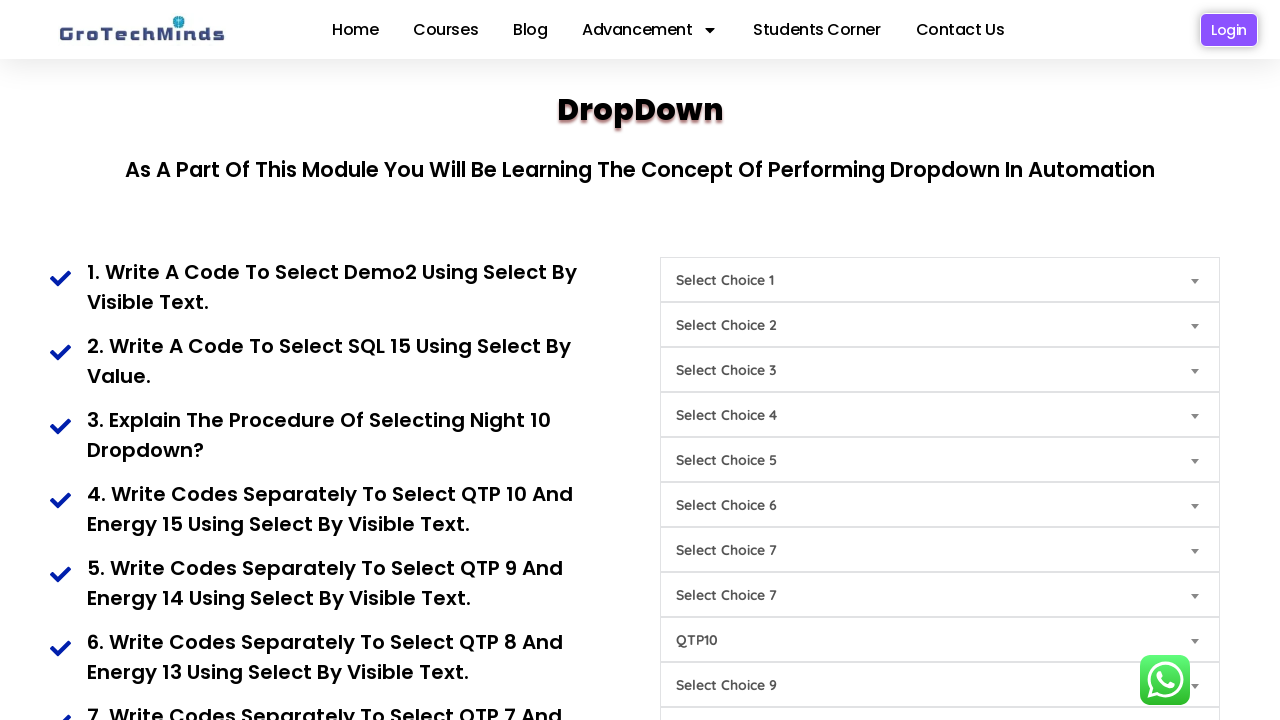

Selected 'Energy15' from second dropdown (#Choice4) on #Choice4
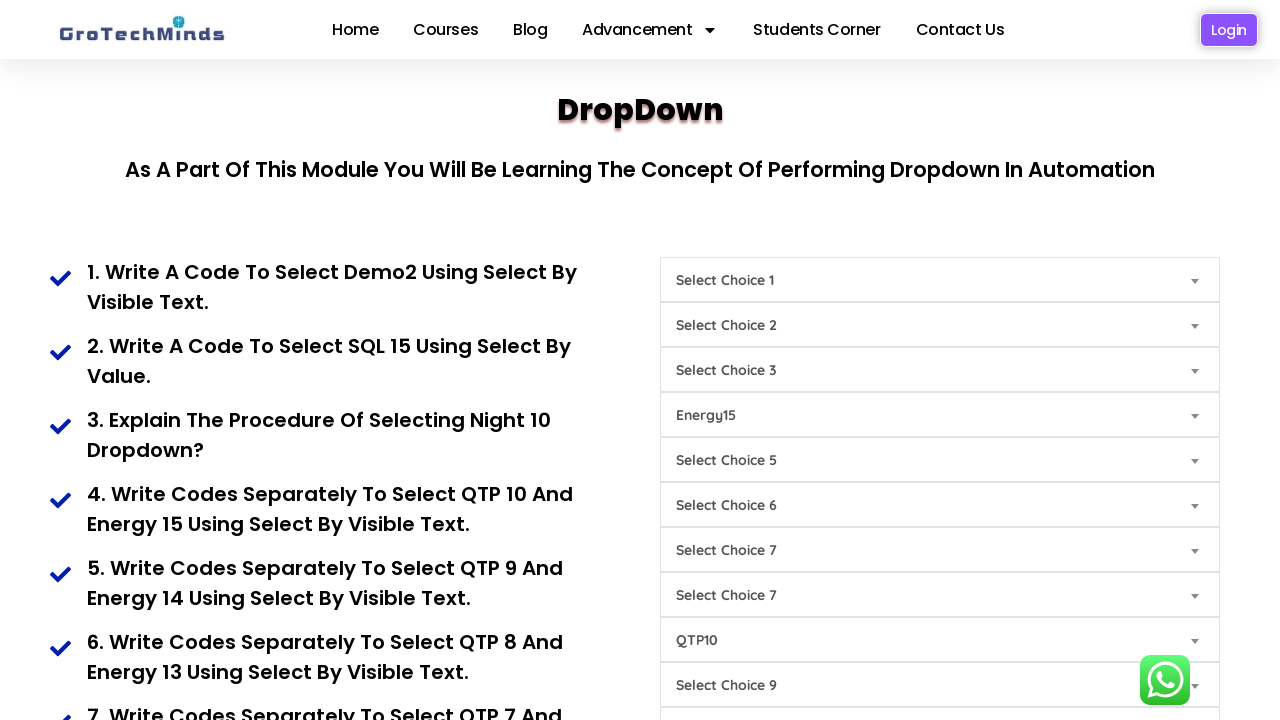

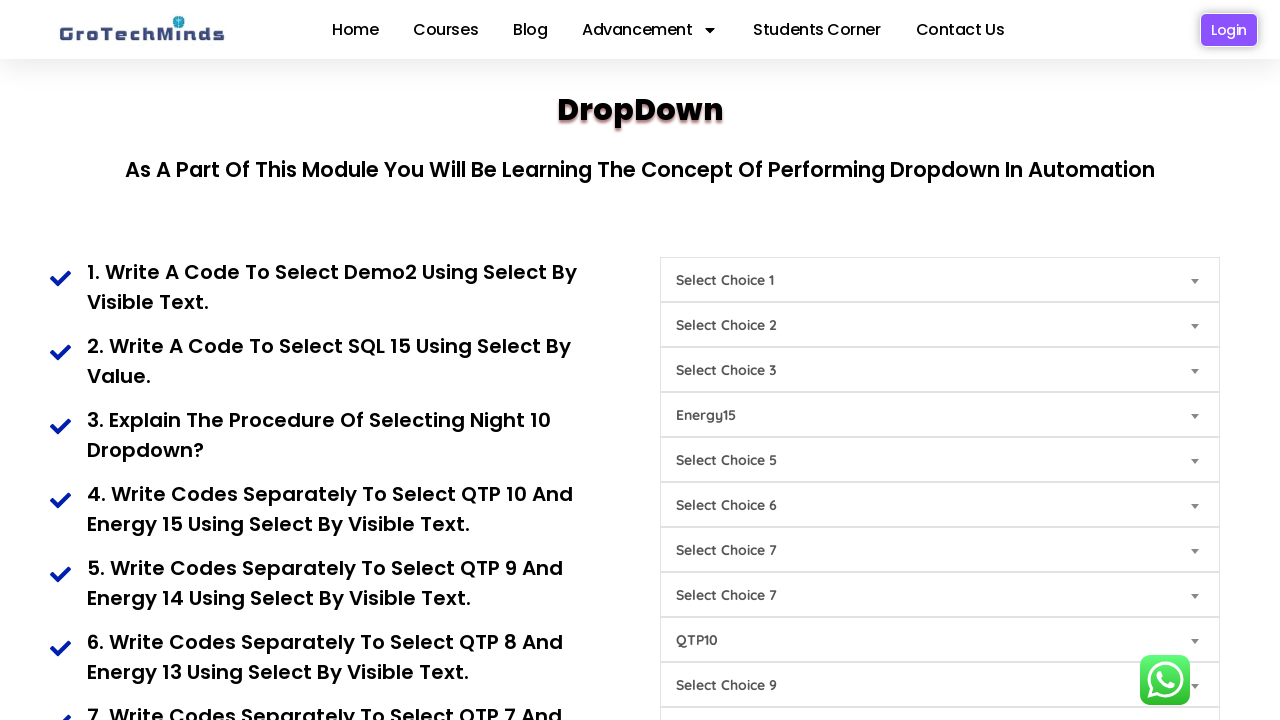